Tests user registration form by filling in personal details including first name, last name, email, phone, and password fields

Starting URL: https://naveenautomationlabs.com/opencart/index.php?route=account/register

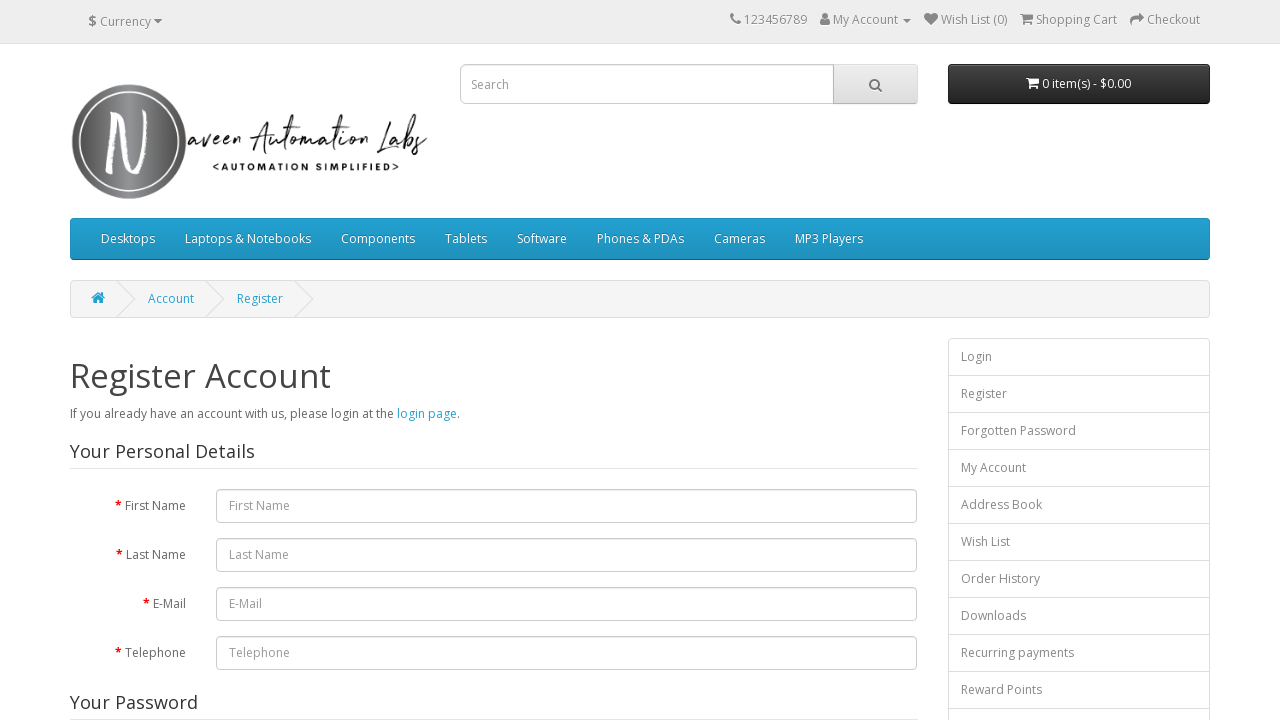

Cleared first name field on #input-firstname
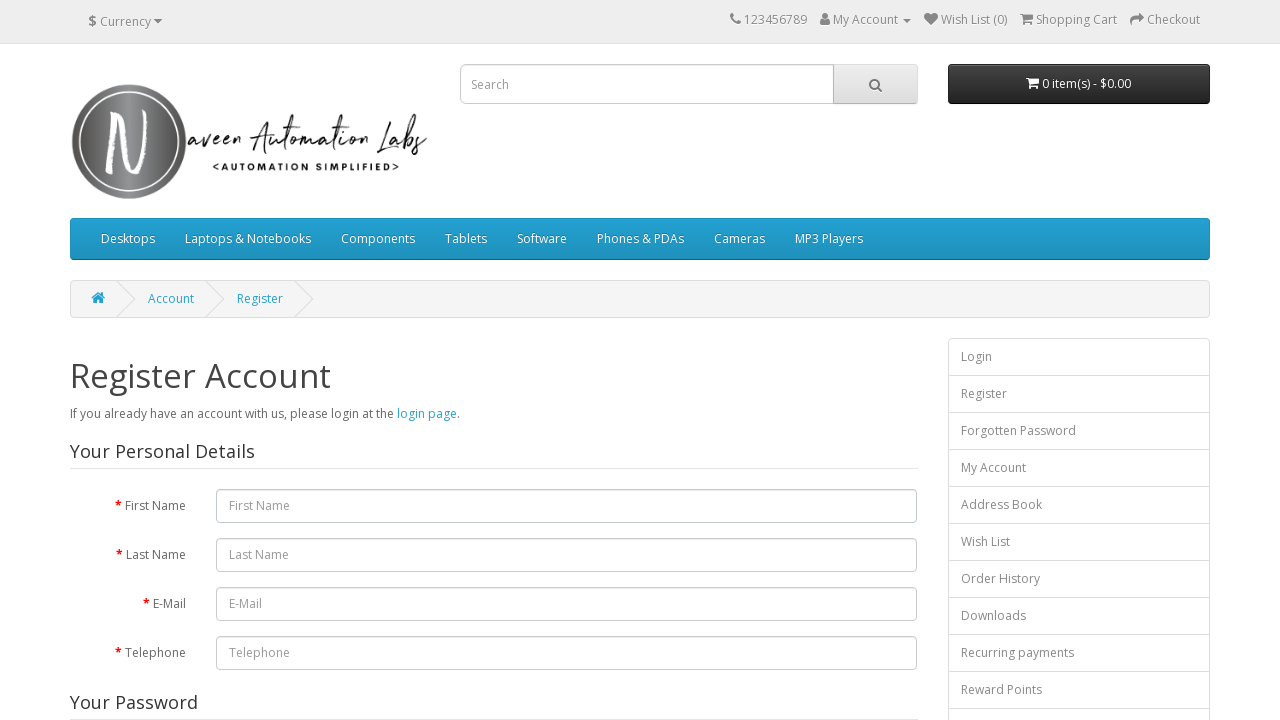

Filled first name field with 'John' on #input-firstname
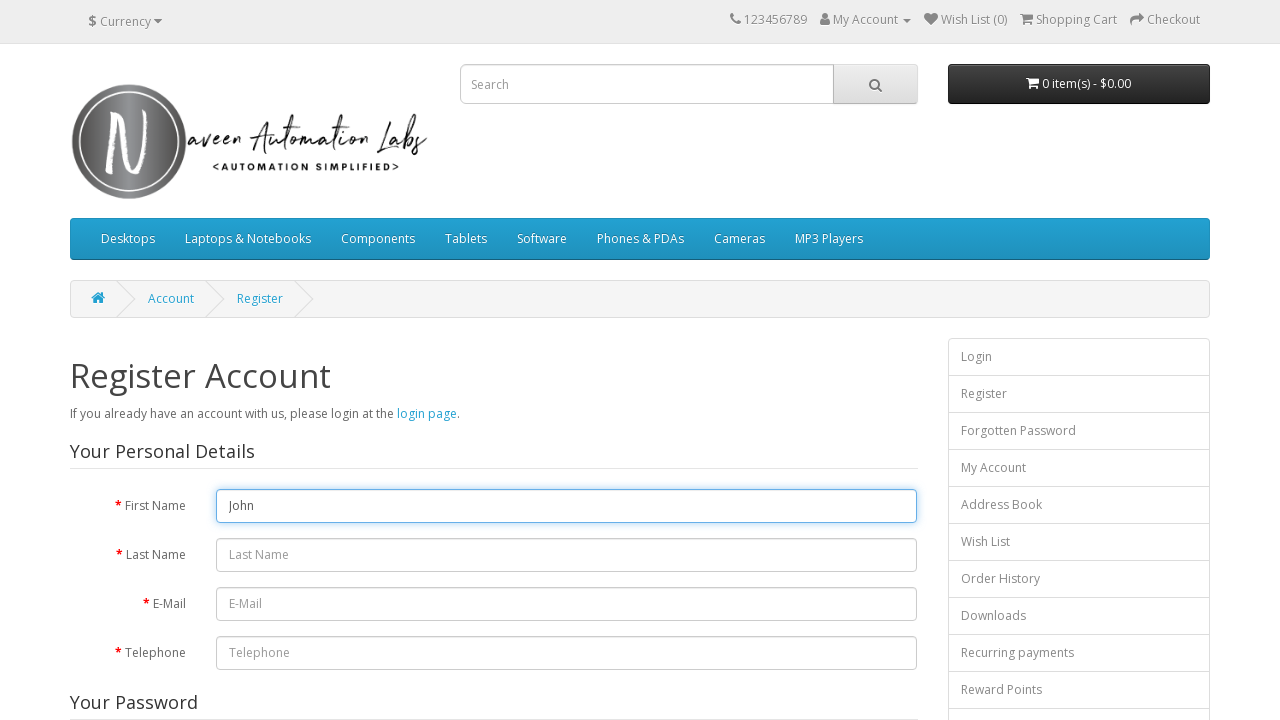

Cleared last name field on #input-lastname
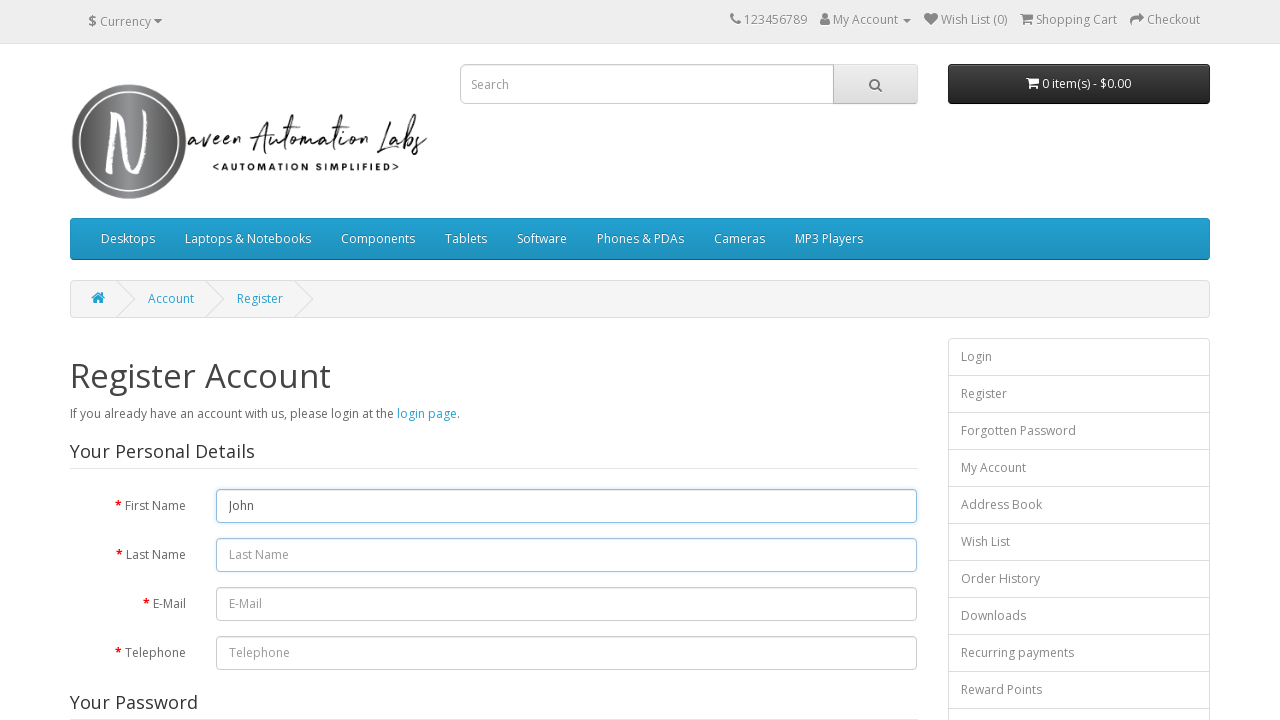

Filled last name field with 'Smith' on #input-lastname
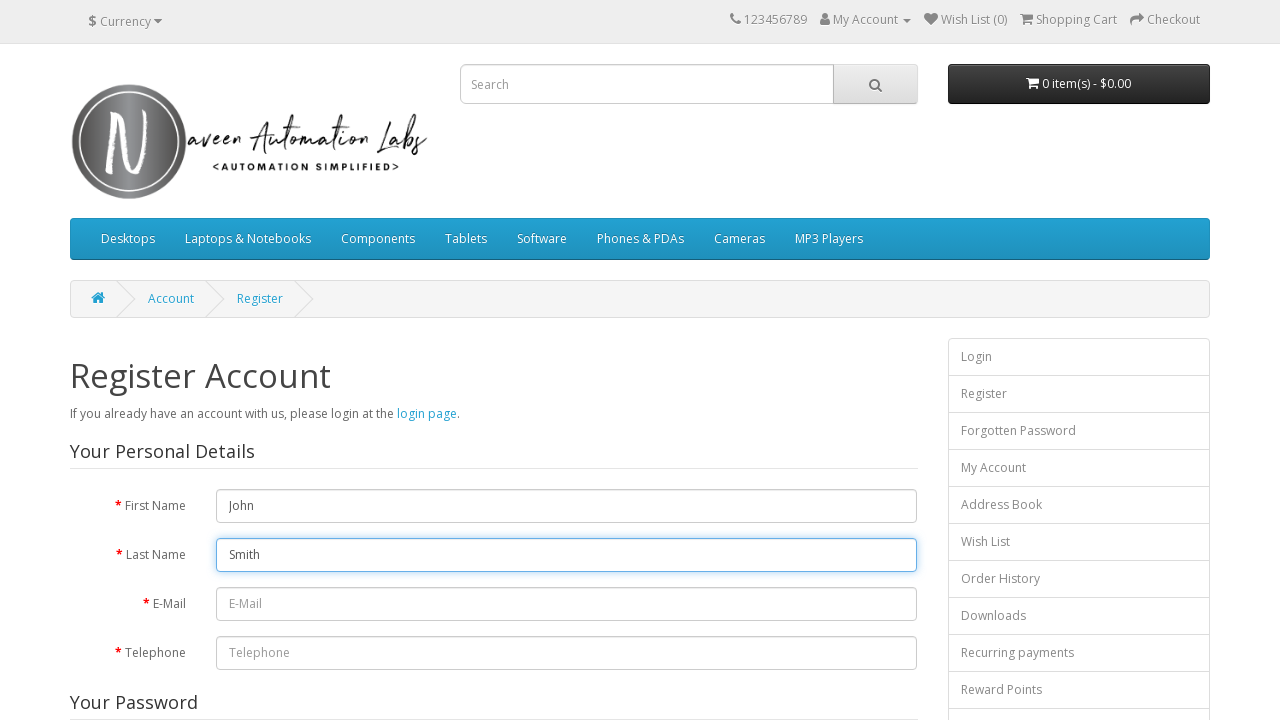

Cleared email field on #input-email
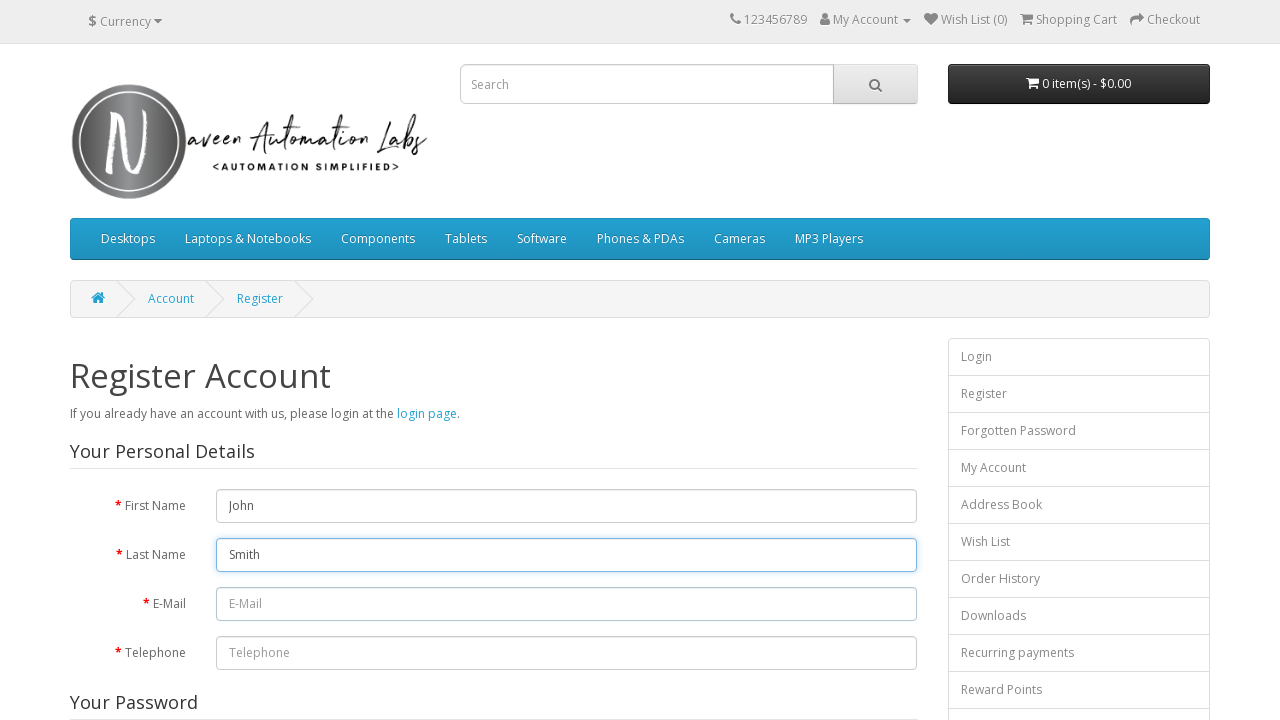

Filled email field with 'johnsmith@example.com' on #input-email
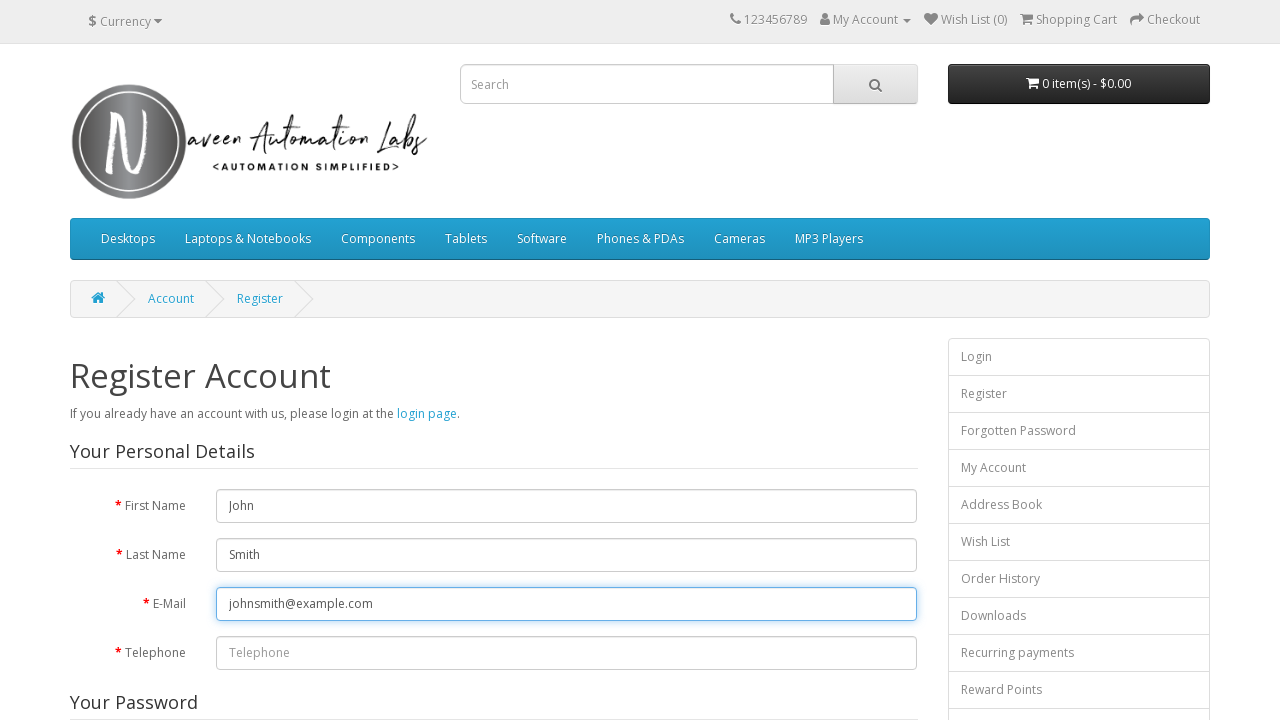

Cleared telephone field on #input-telephone
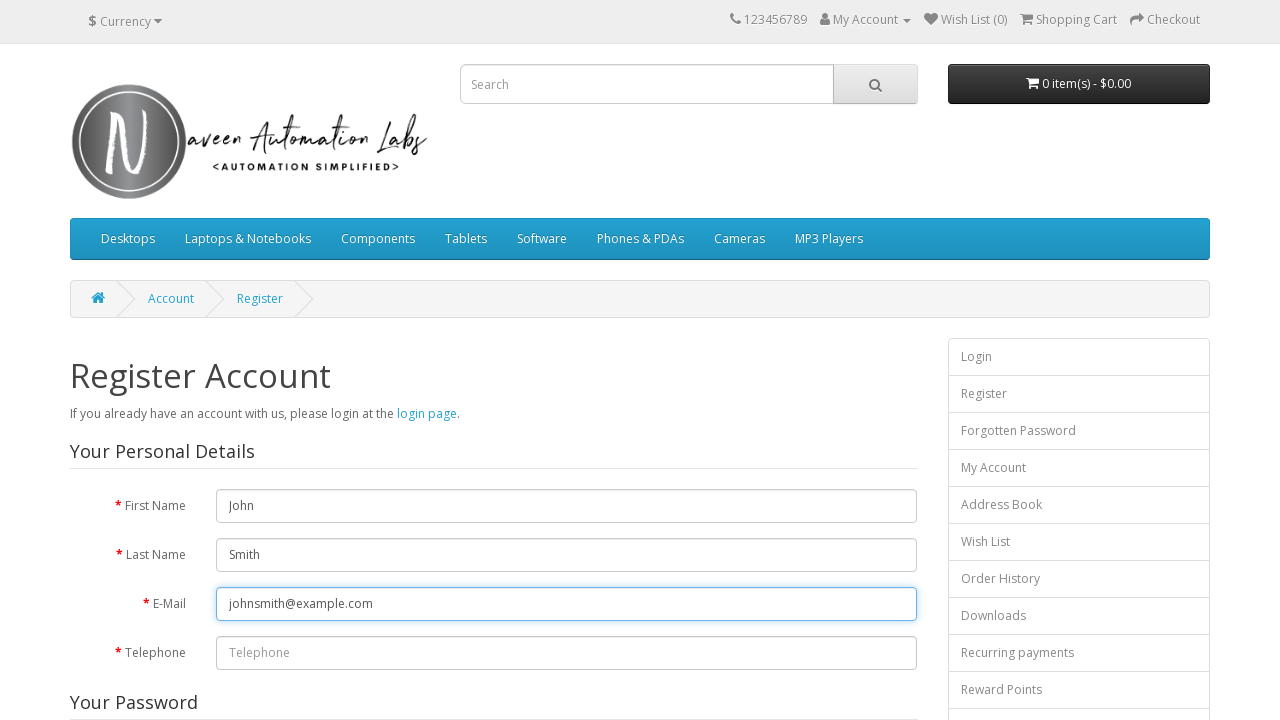

Filled telephone field with '5551234567' on #input-telephone
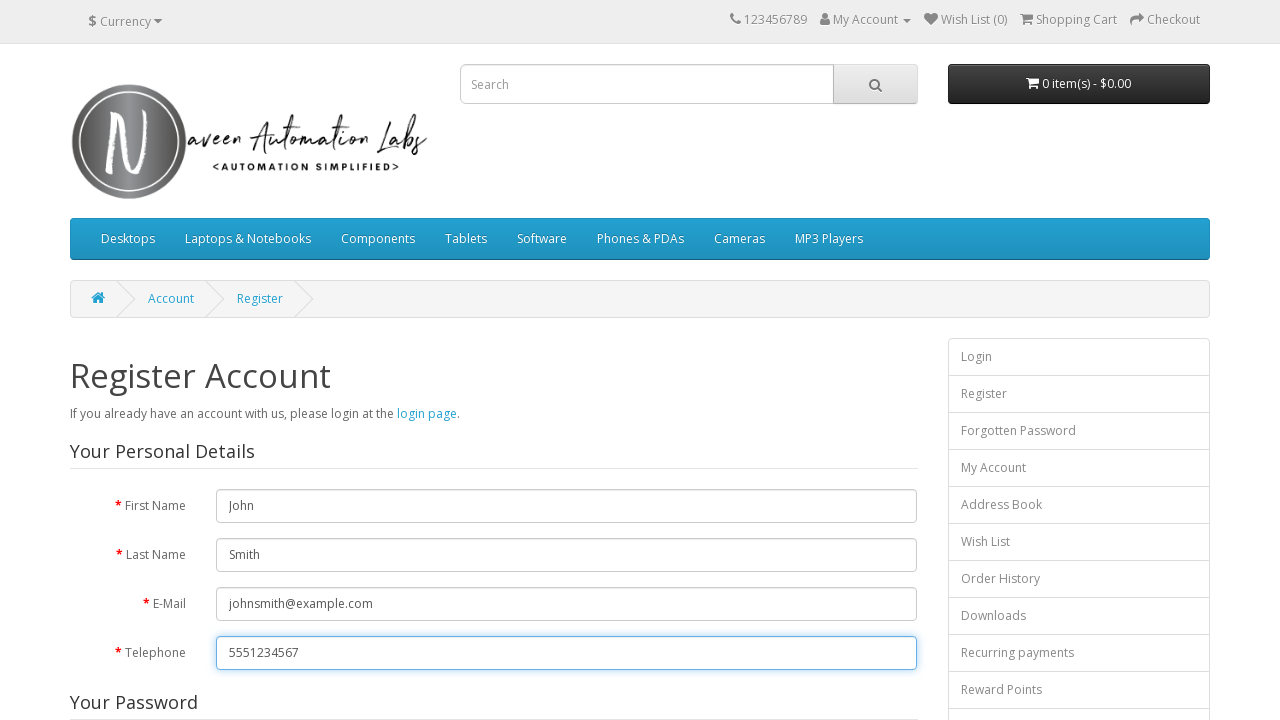

Cleared password field on #input-password
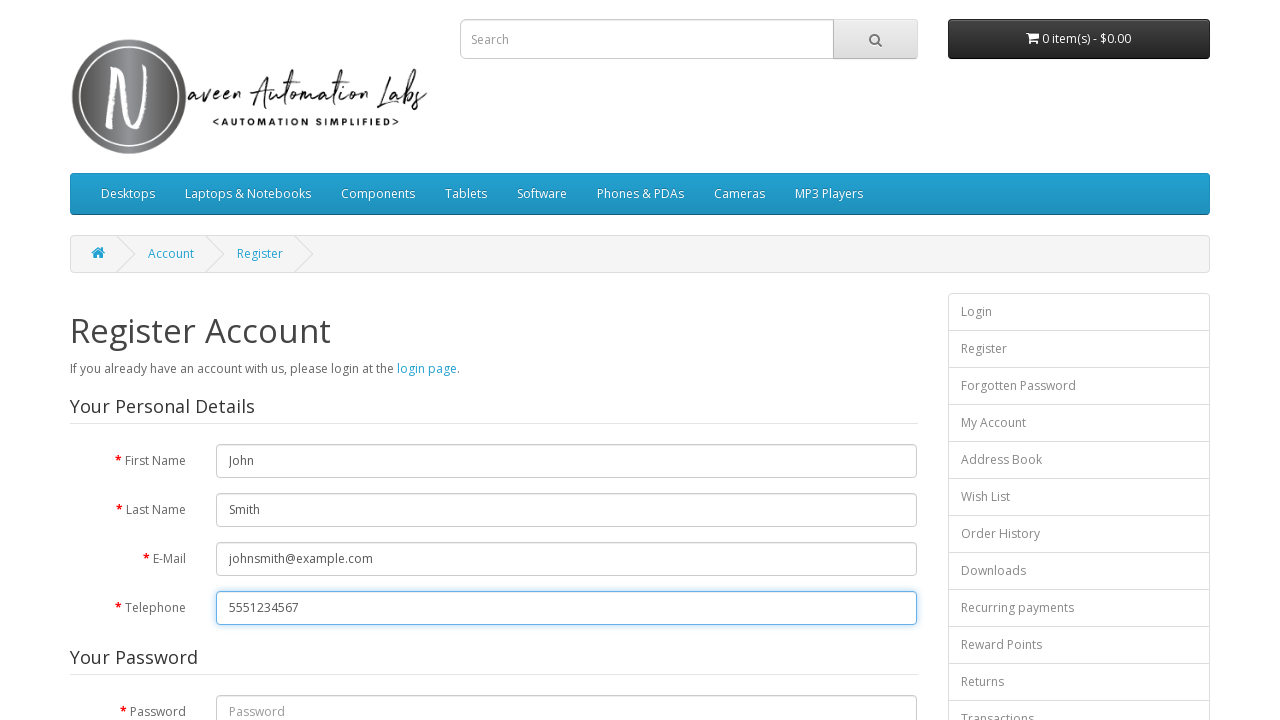

Filled password field with secure password on #input-password
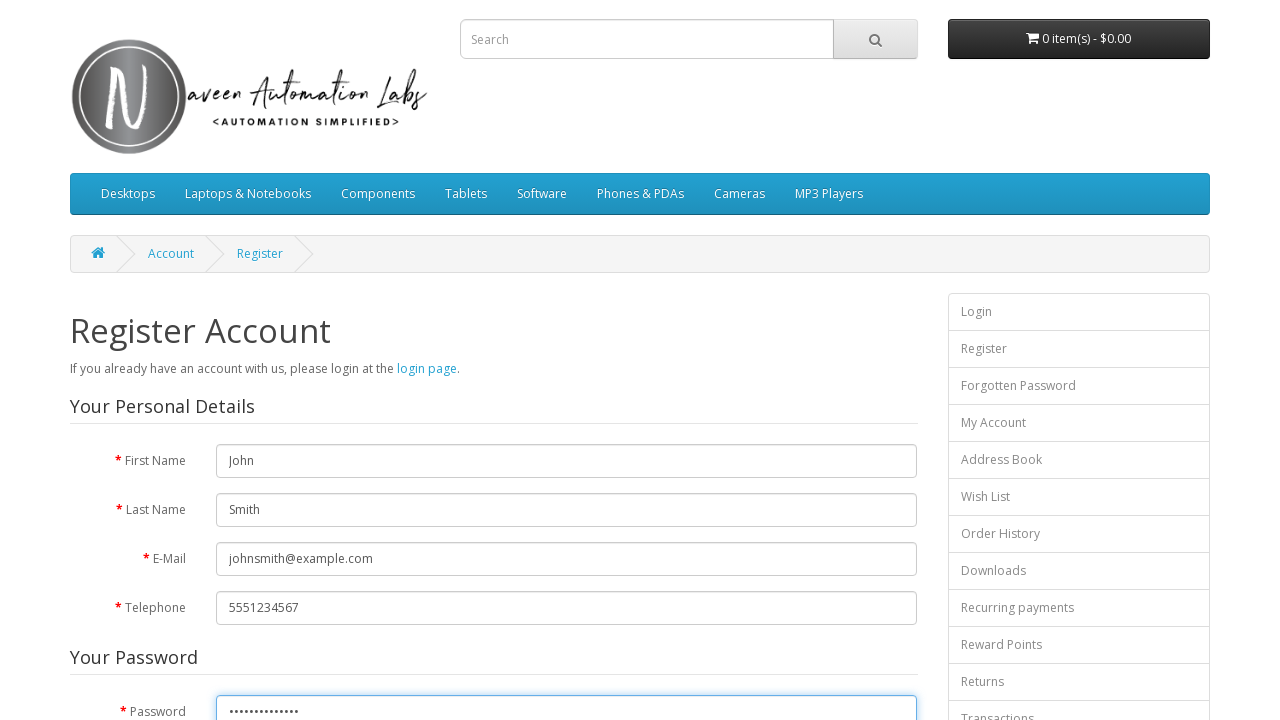

Cleared confirm password field on #input-confirm
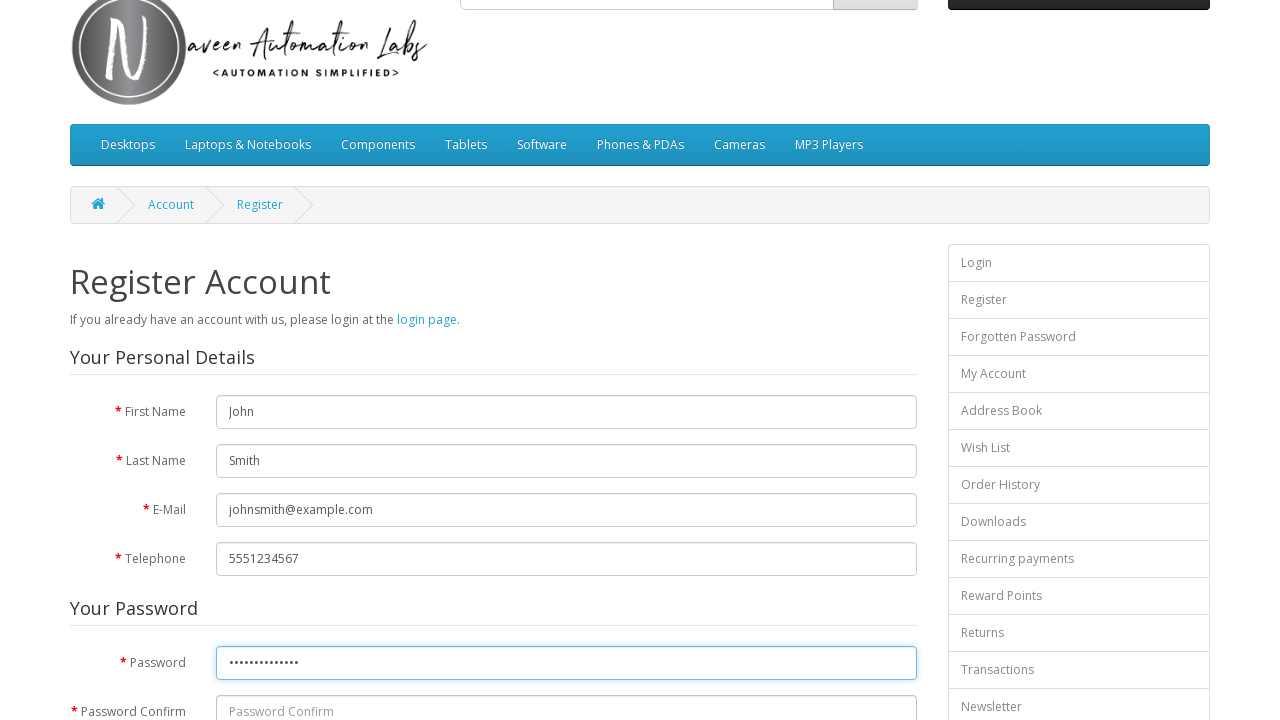

Filled confirm password field with matching password on #input-confirm
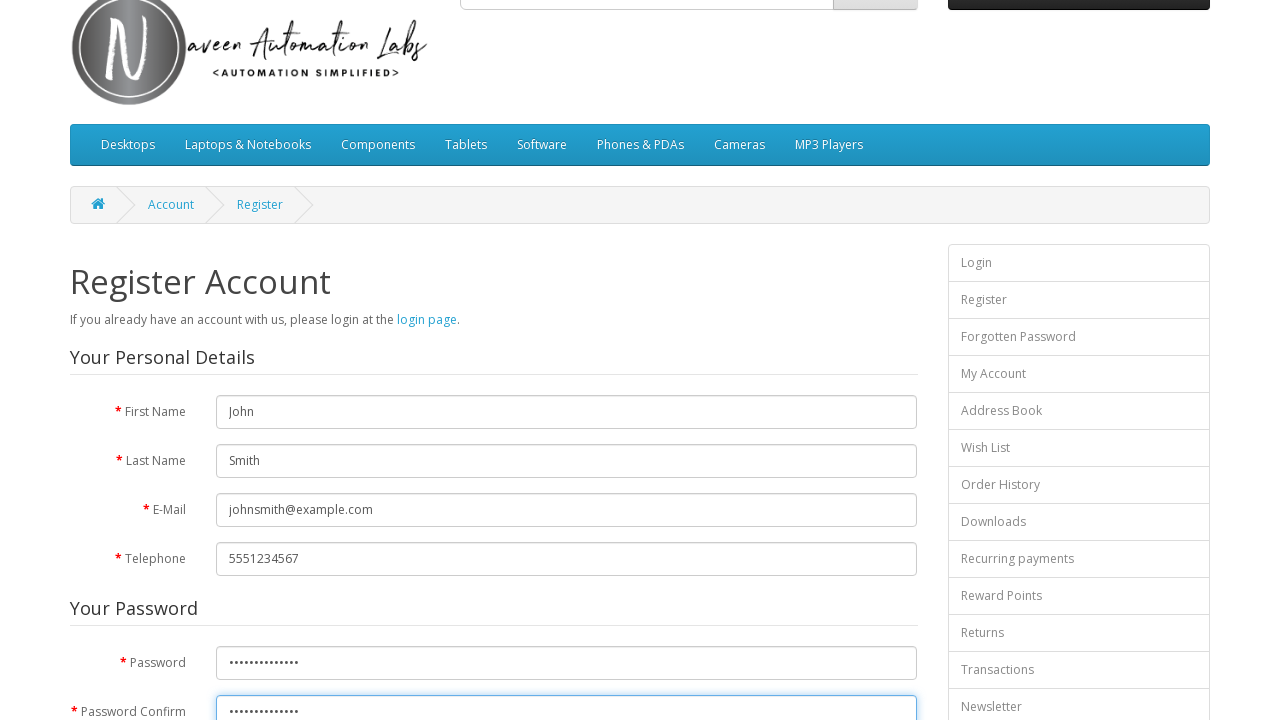

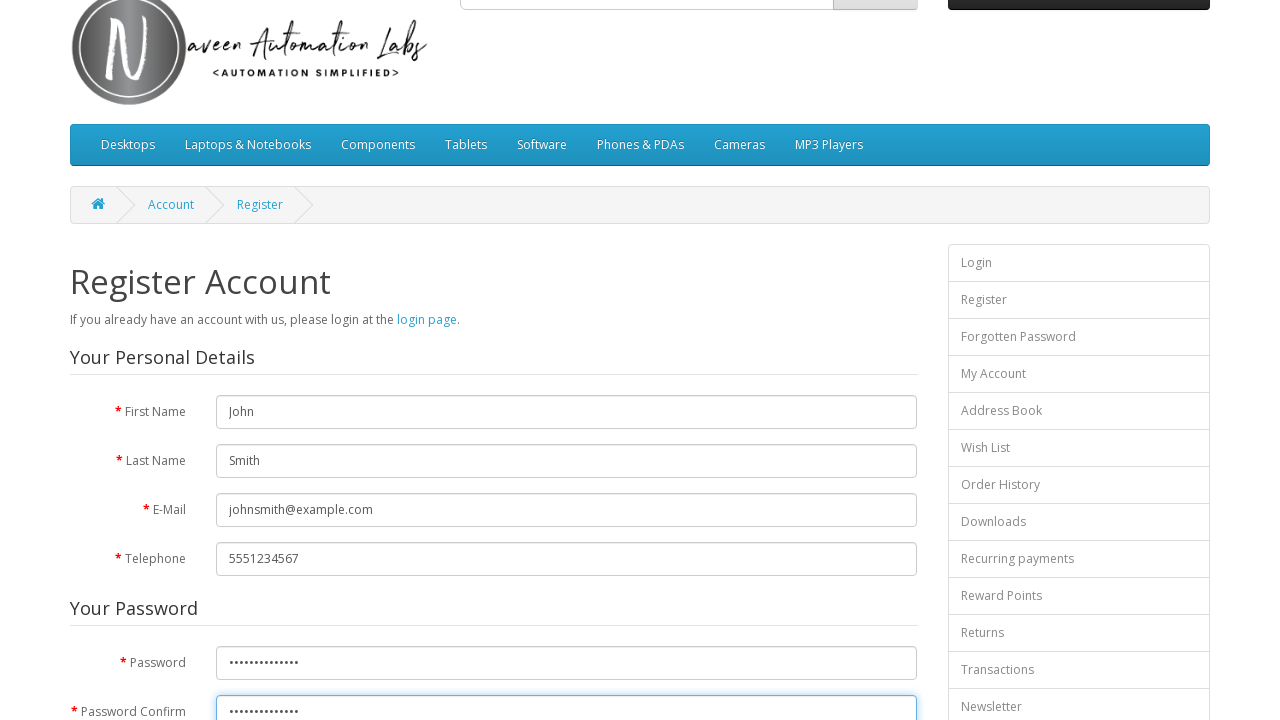